Tests handling of prompt alerts by clicking a button that triggers a prompt dialog, entering text, and accepting it

Starting URL: https://demoqa.com/alerts

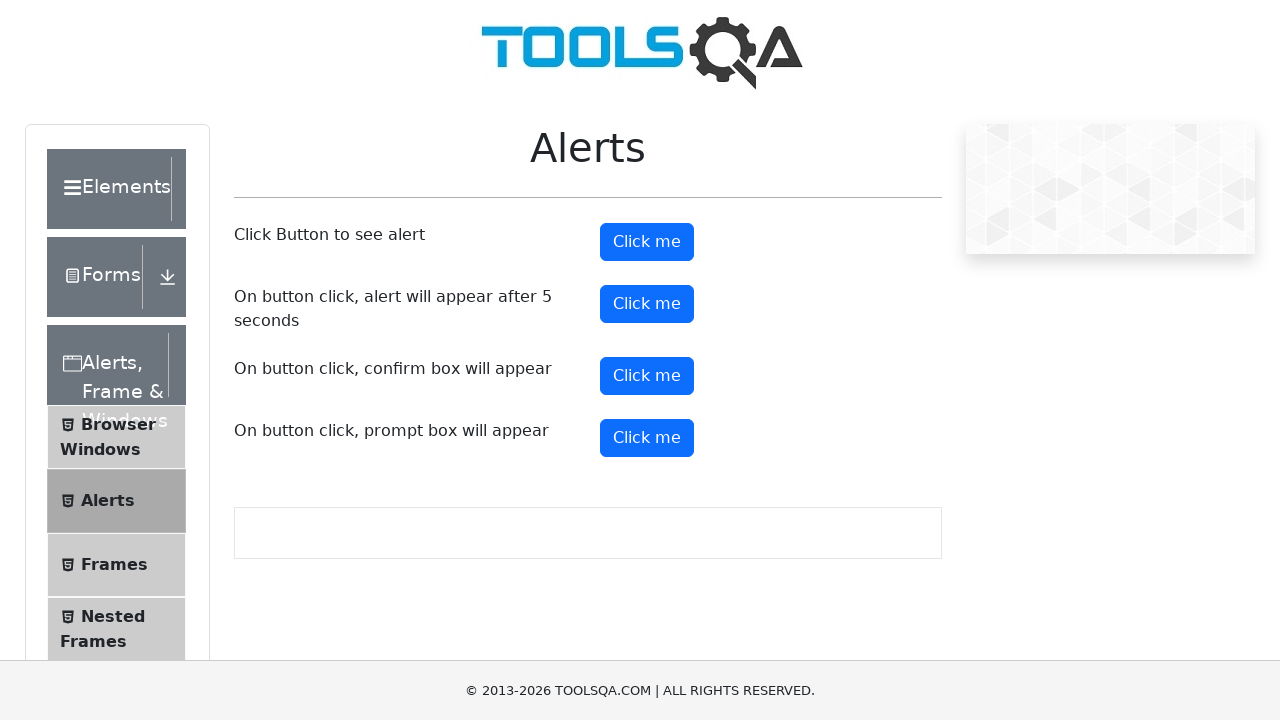

Set up dialog handler to accept prompt with text 'Veena'
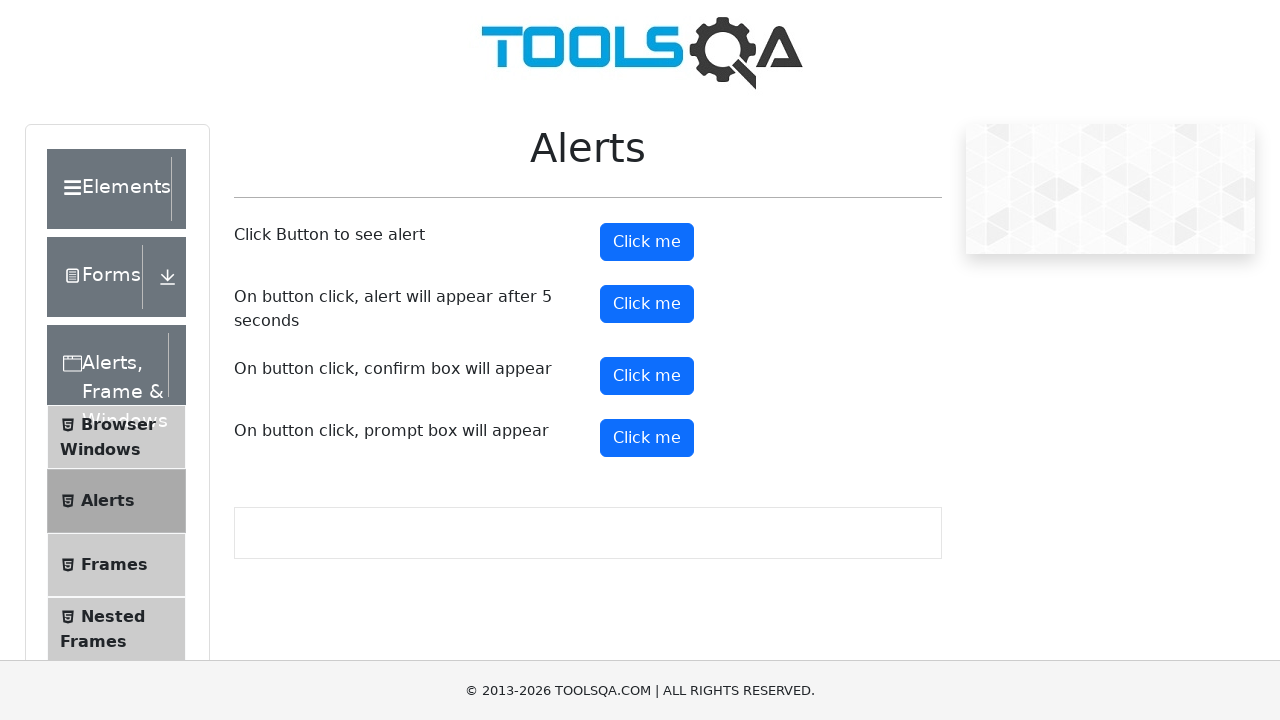

Clicked prompt alert button at (647, 438) on button#promtButton
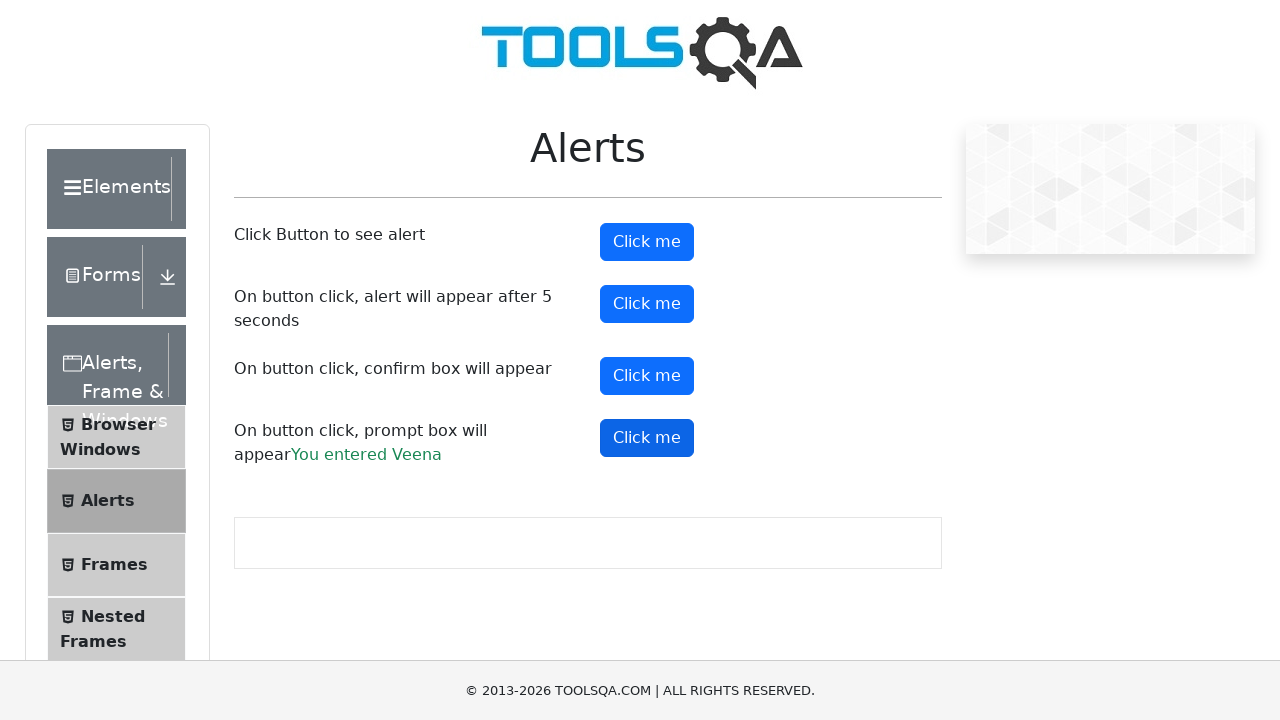

Waited for prompt dialog to be handled
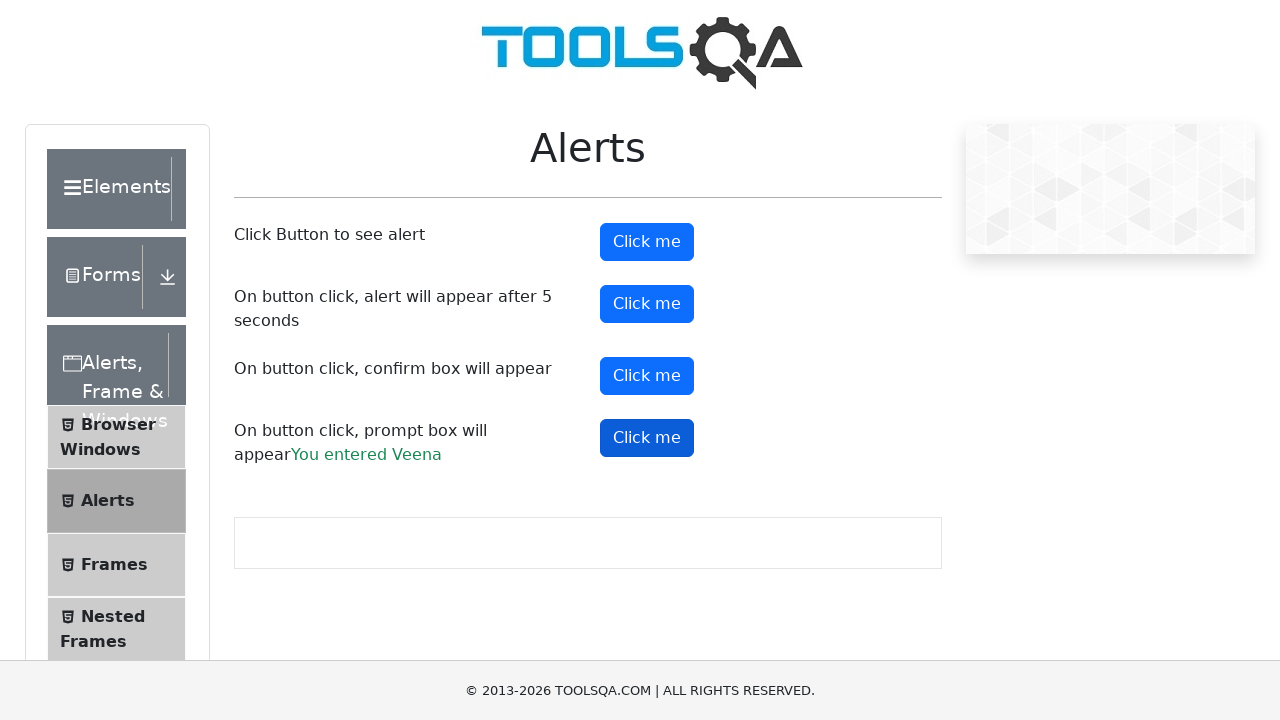

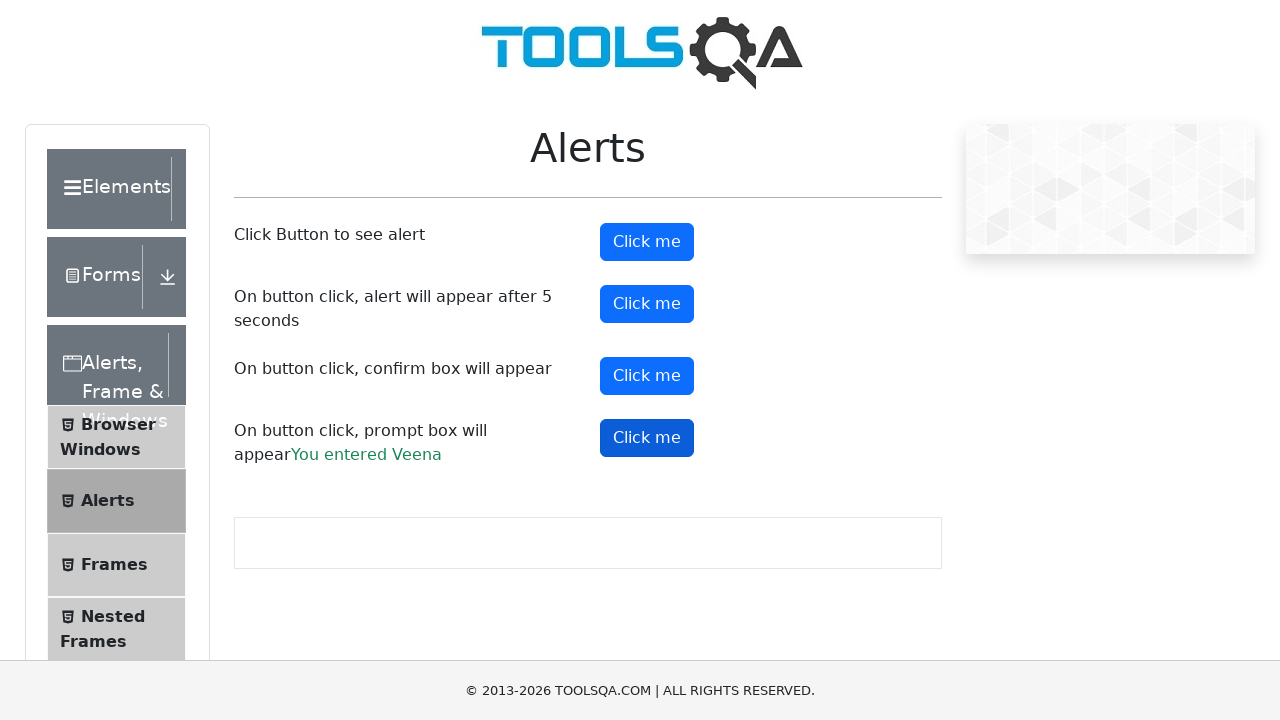